Tests various JavaScript alert types including basic alerts, timer-based alerts, confirmation dialogs, and prompt dialogs

Starting URL: https://demoqa.com/alerts

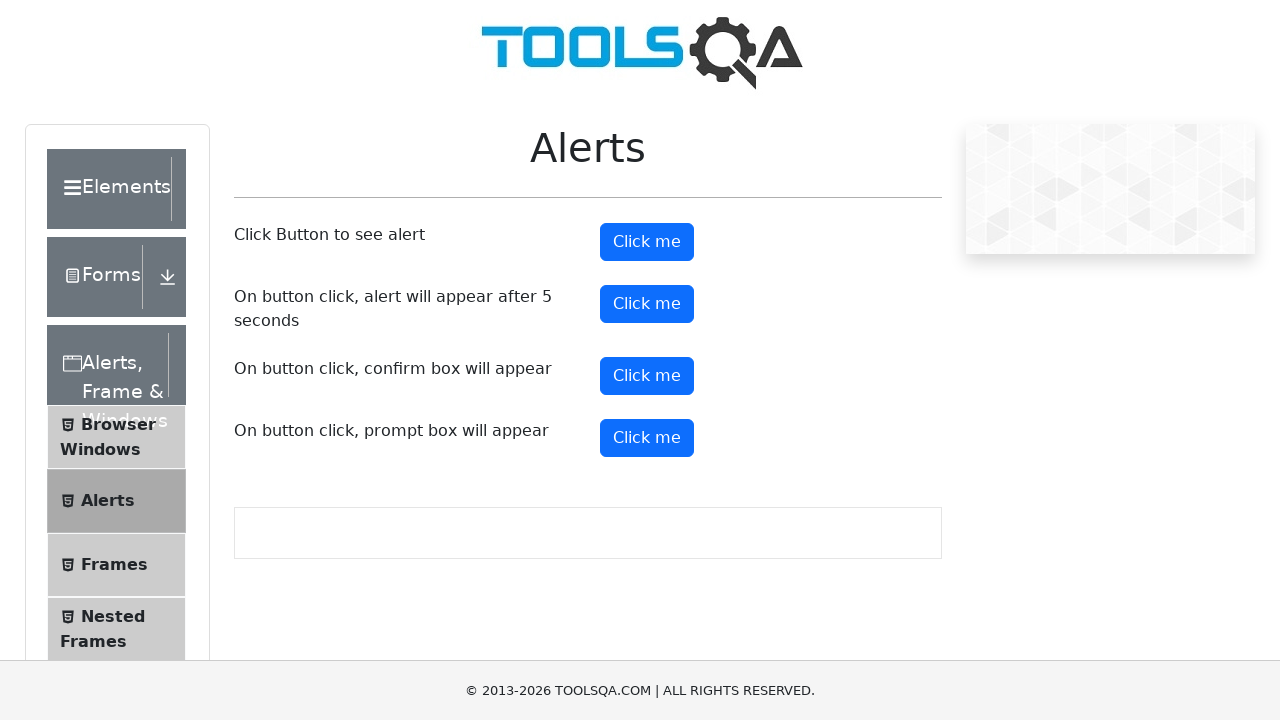

Clicked button to trigger basic alert at (647, 242) on #alertButton
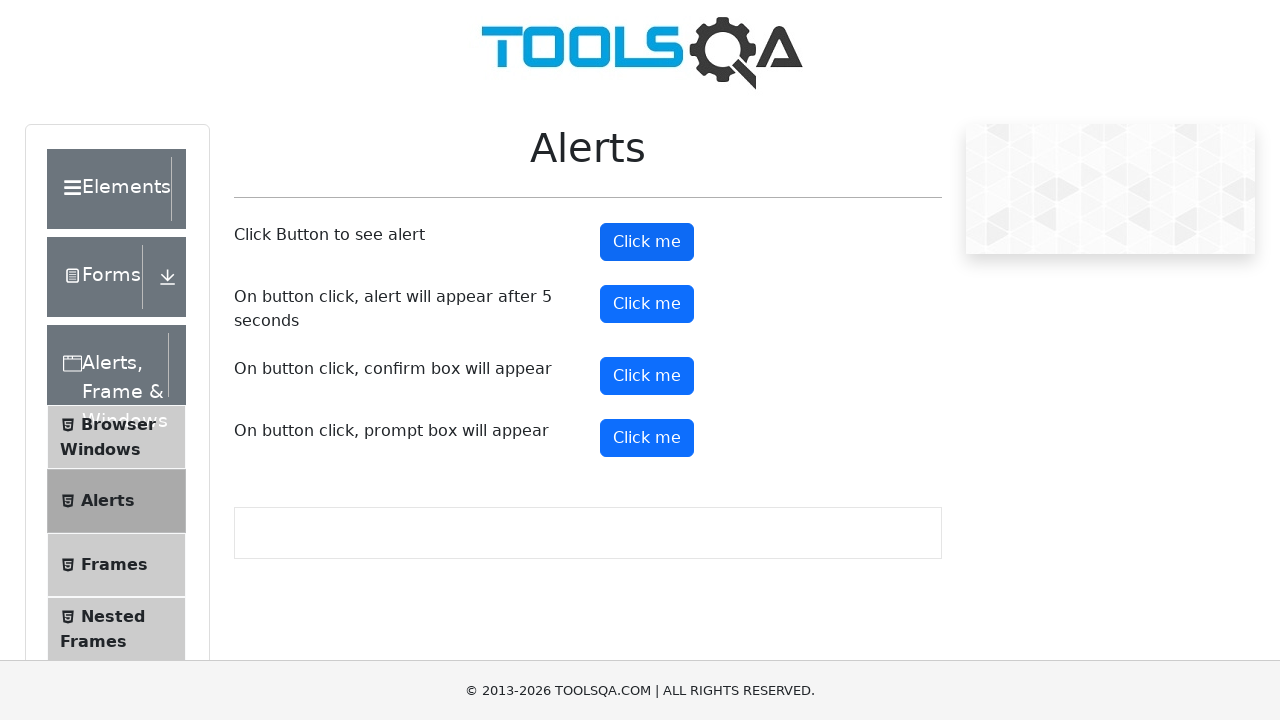

Set up dialog handler to accept basic alert
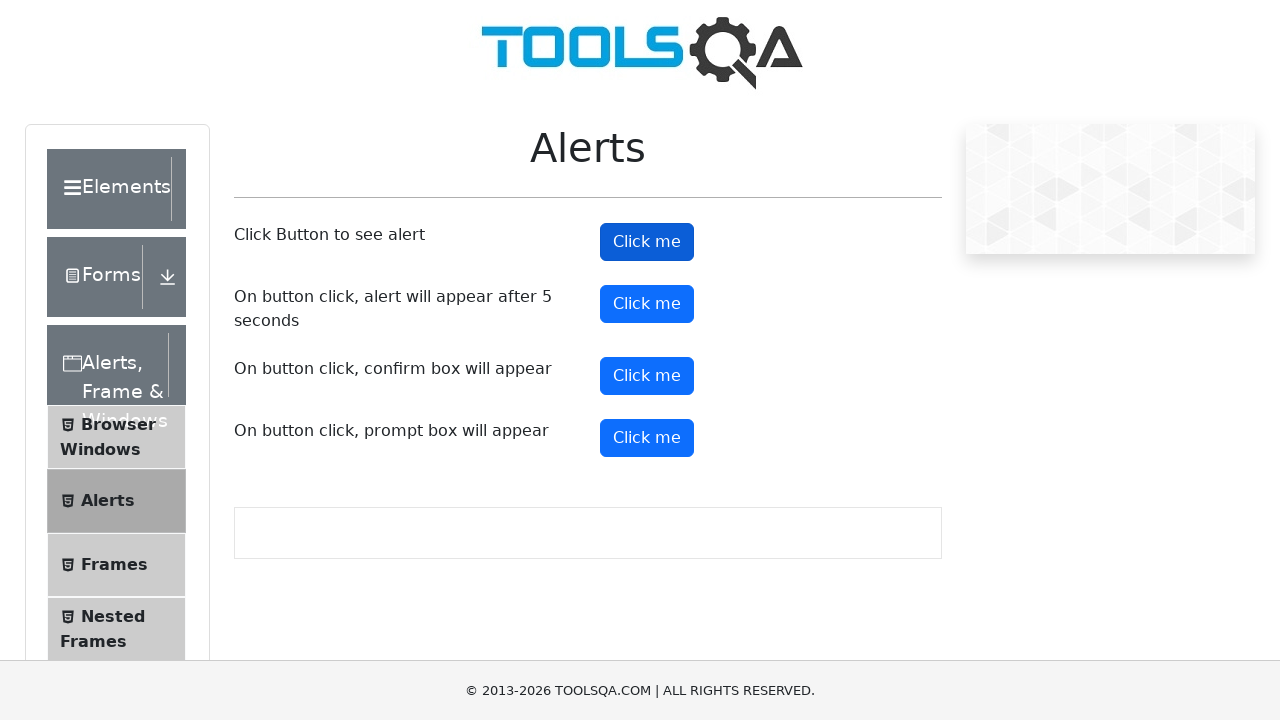

Clicked button to trigger timer-based alert at (647, 304) on #timerAlertButton
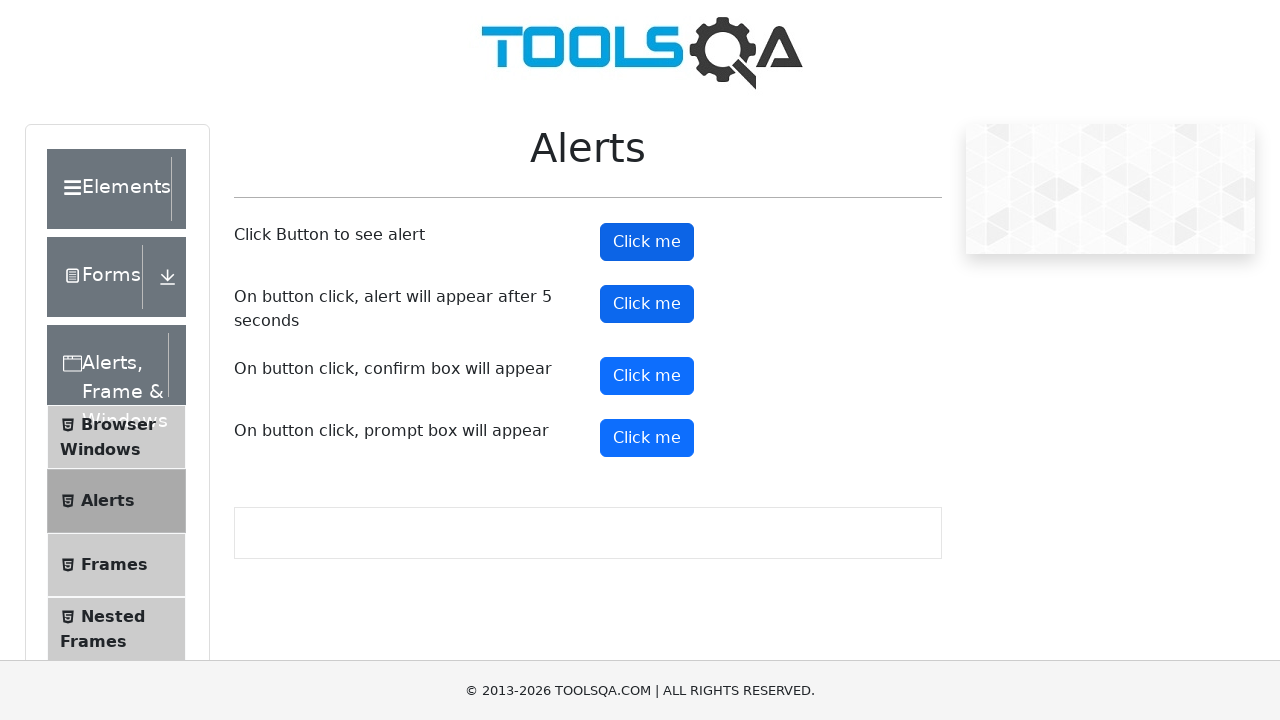

Waited 5 seconds for delayed alert to appear
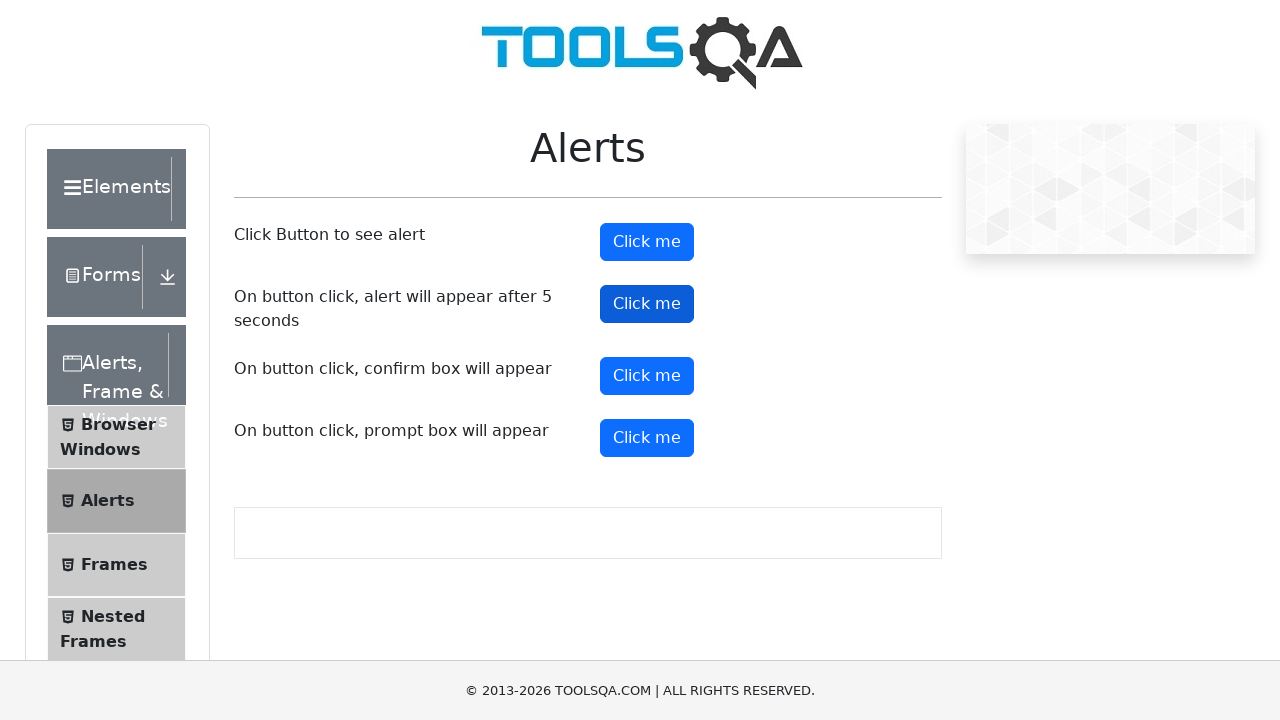

Clicked button to trigger confirmation dialog at (647, 376) on #confirmButton
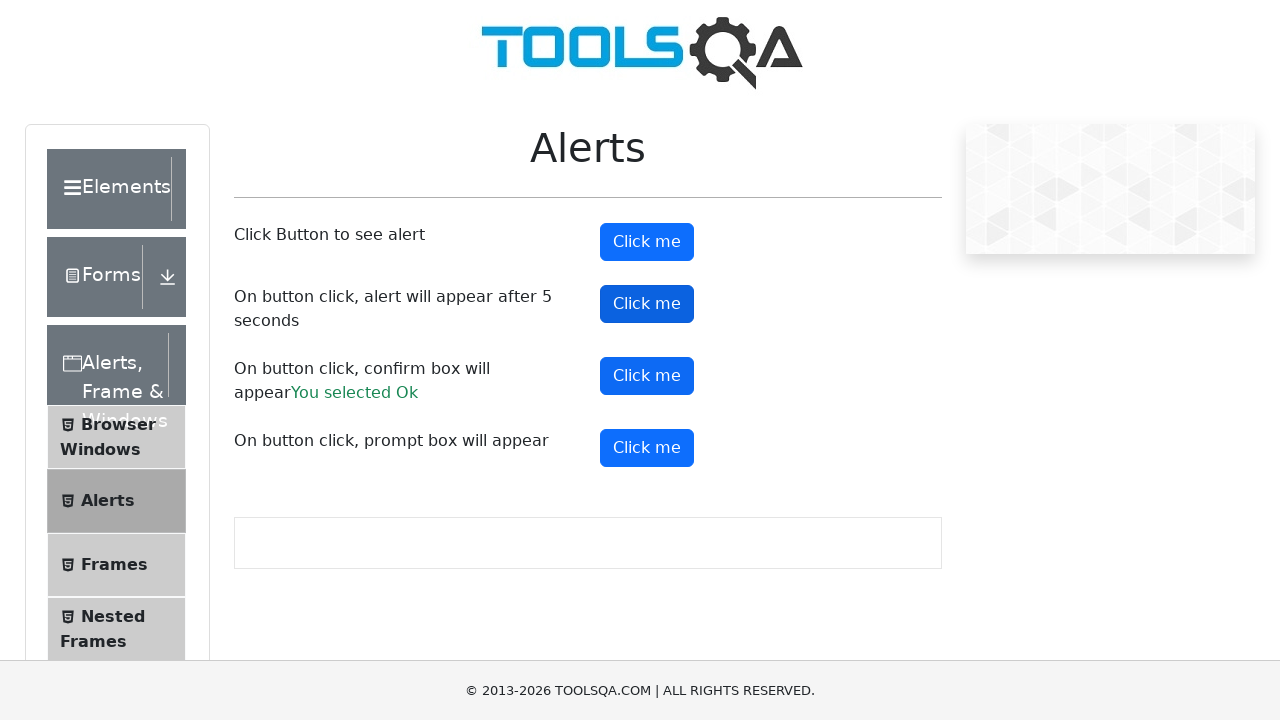

Set up dialog handler to dismiss confirmation dialog
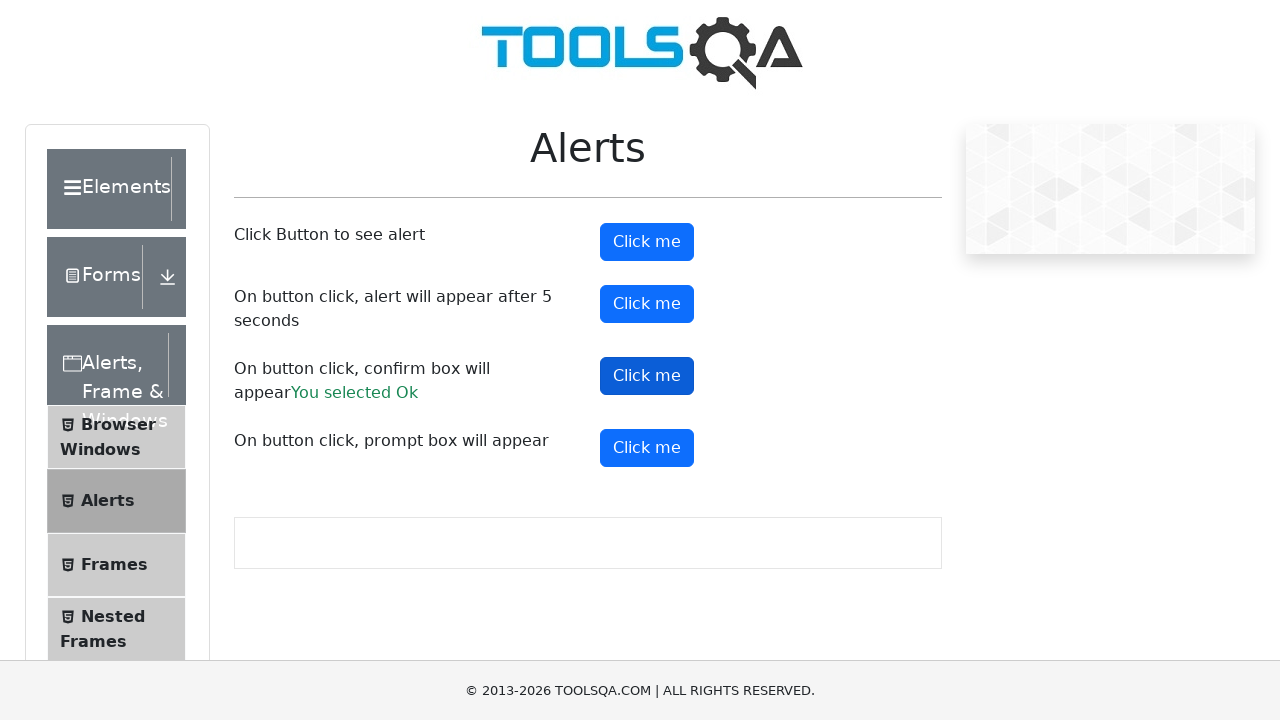

Clicked button to trigger prompt dialog at (647, 448) on #promtButton
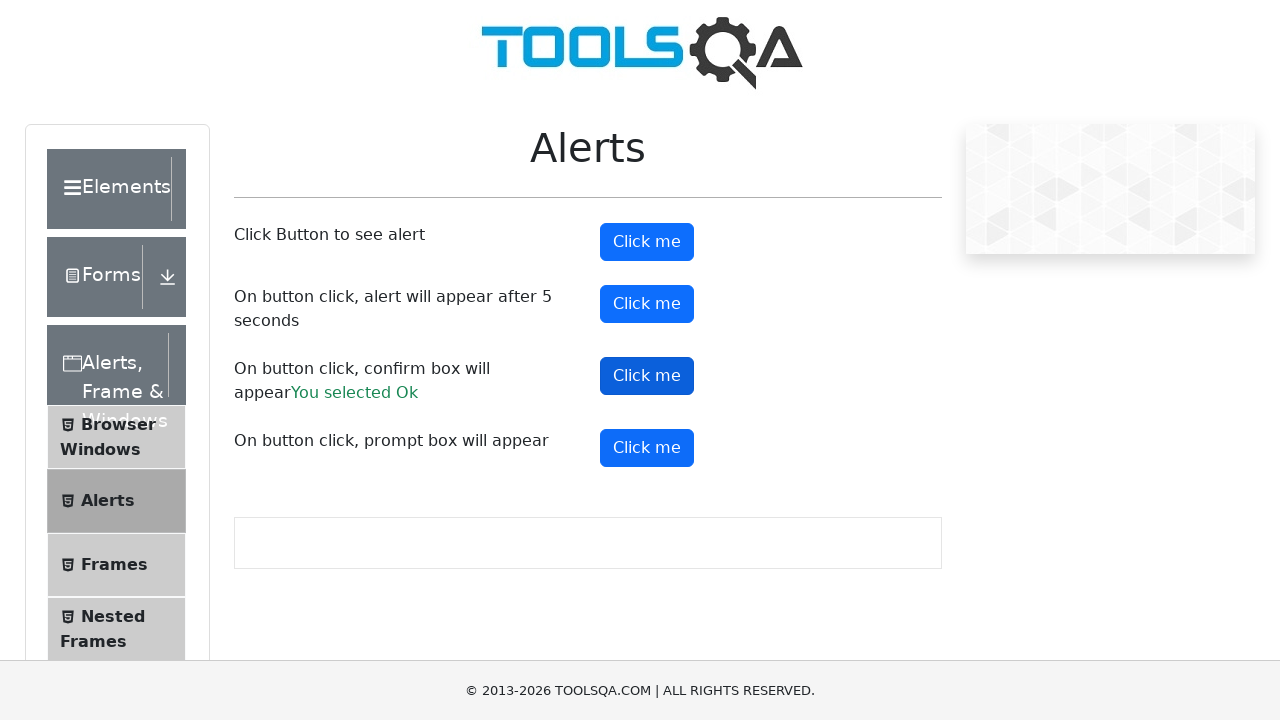

Set up dialog handler to accept prompt dialog with input 'pavi'
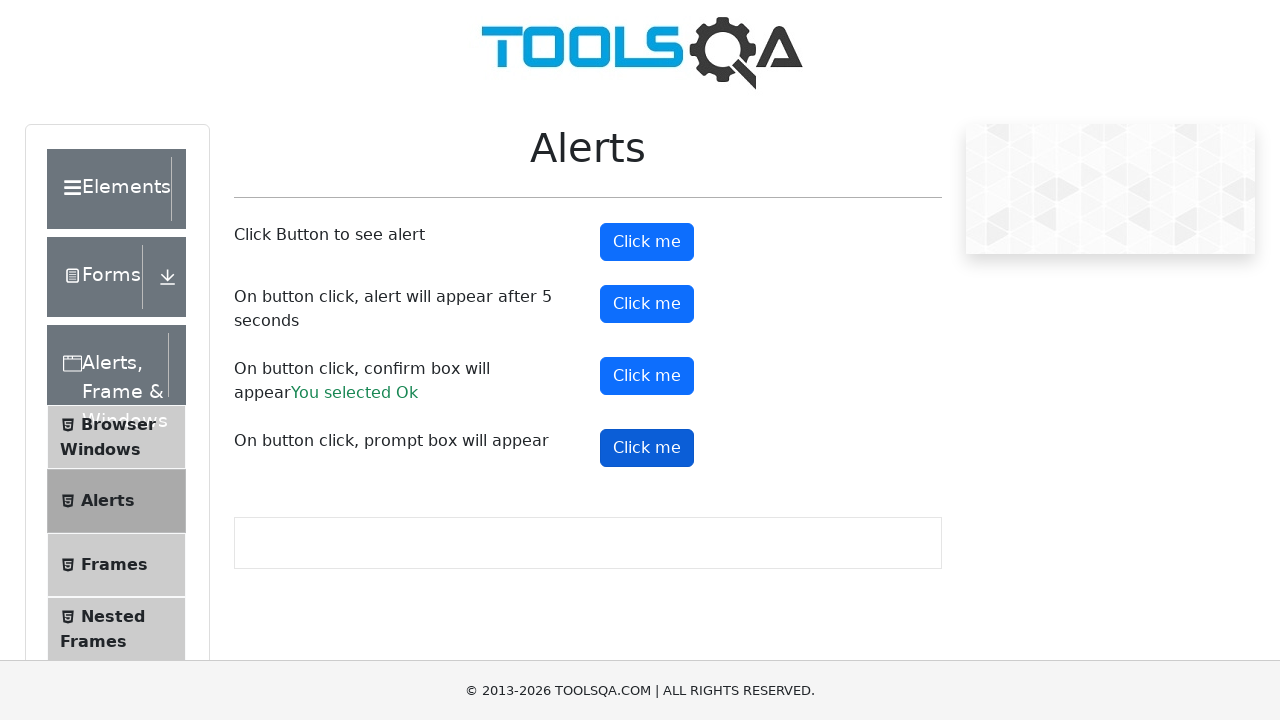

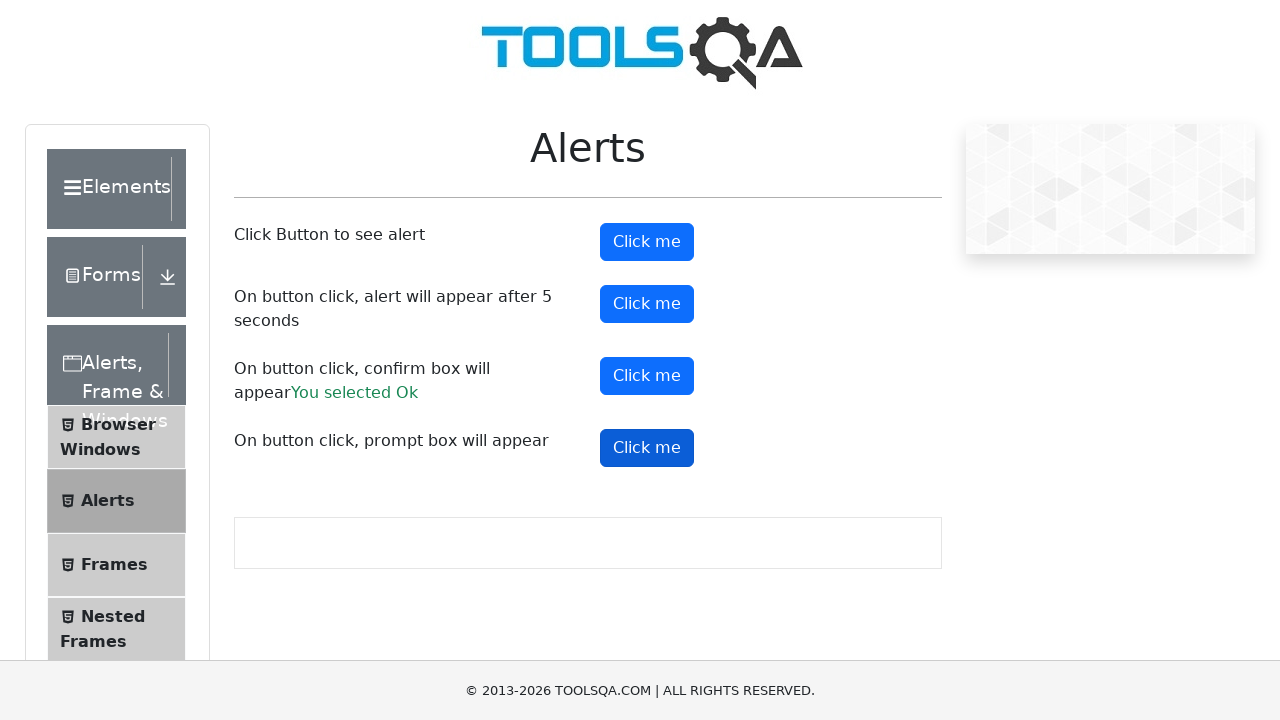